Navigates to Dropbox homepage and verifies the page loads successfully by checking the title exists

Starting URL: https://www.dropbox.com/

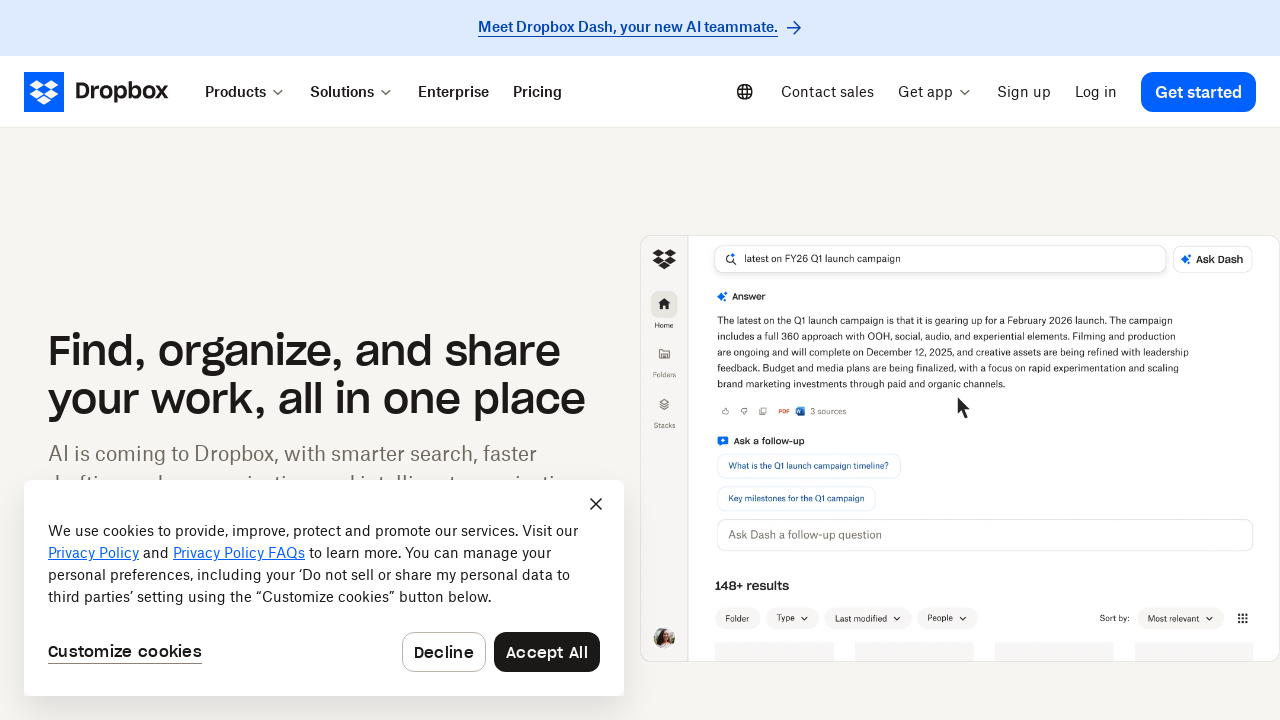

Navigated to Dropbox homepage
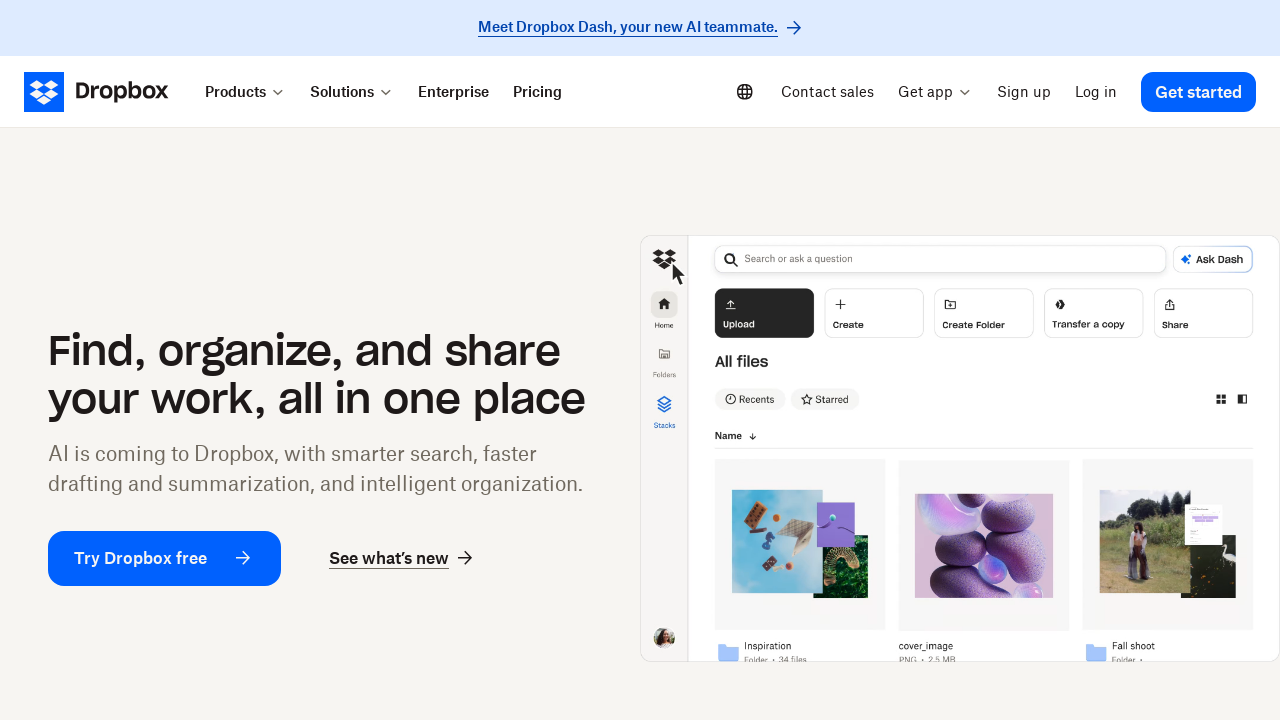

Retrieved page title
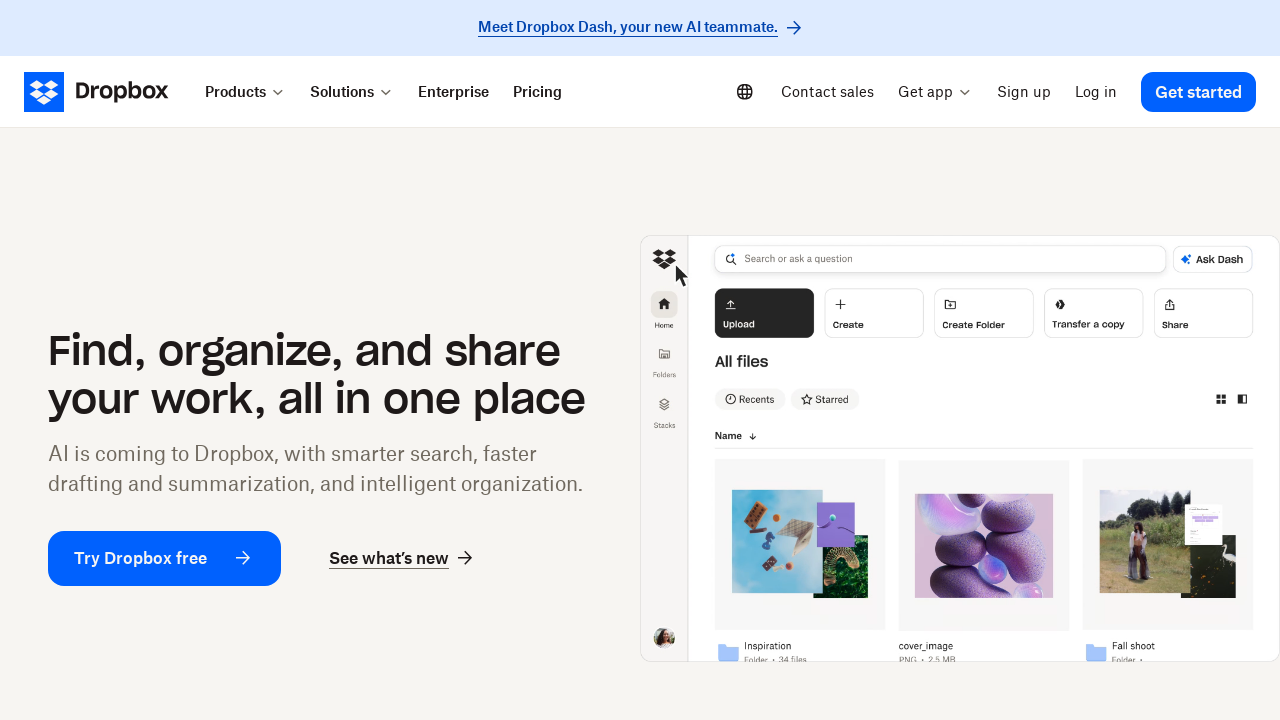

Verified that page title exists
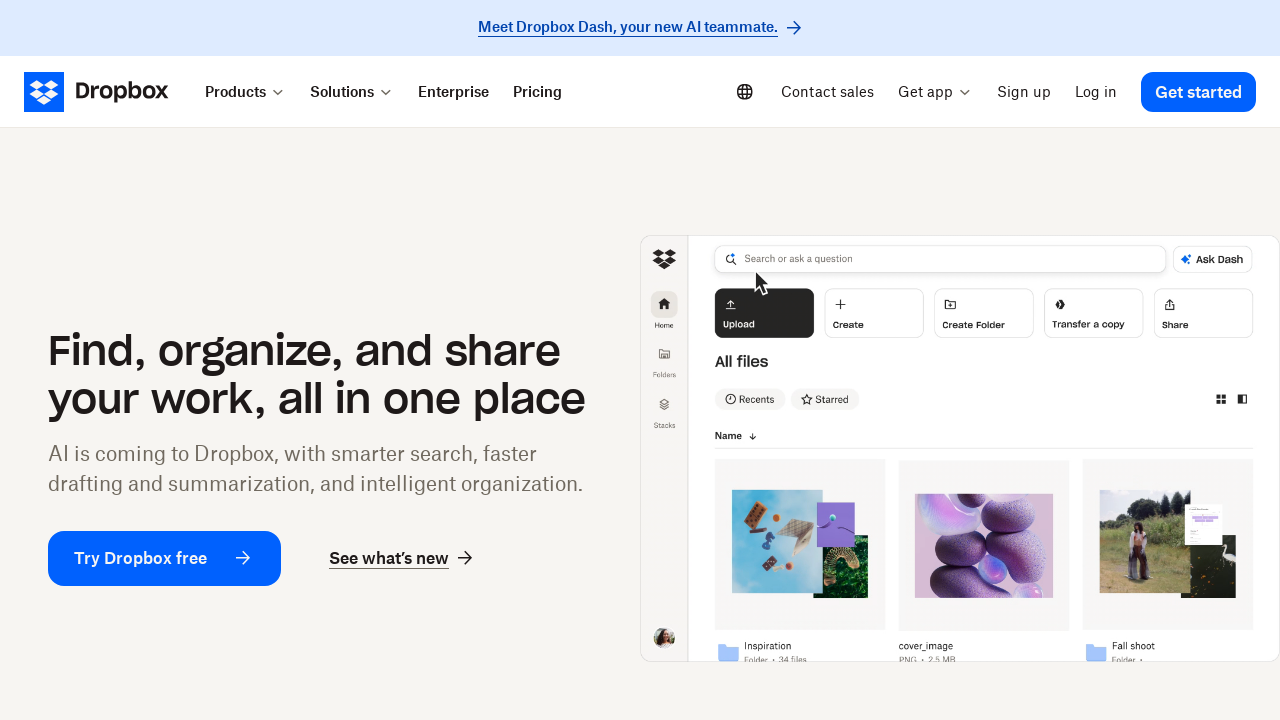

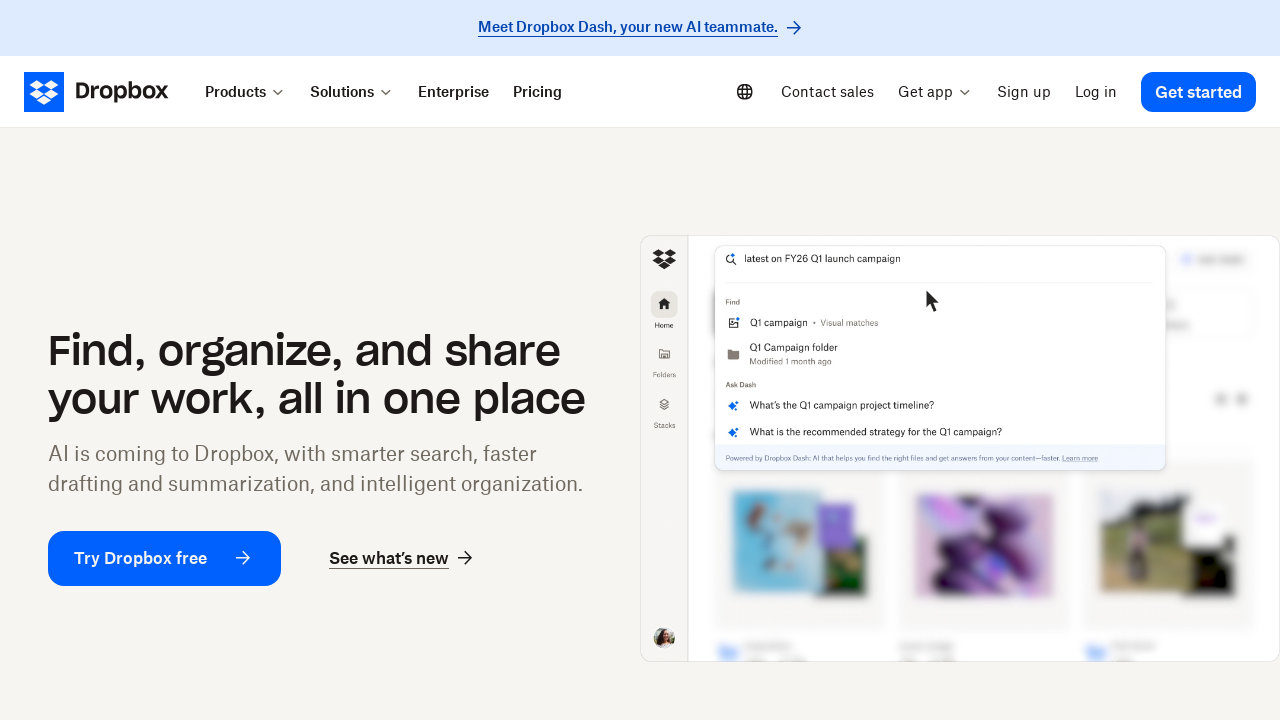